Tests marking a todo item as completed by clicking its checkbox

Starting URL: https://todomvc.com/examples/angular/dist/browser/#/all

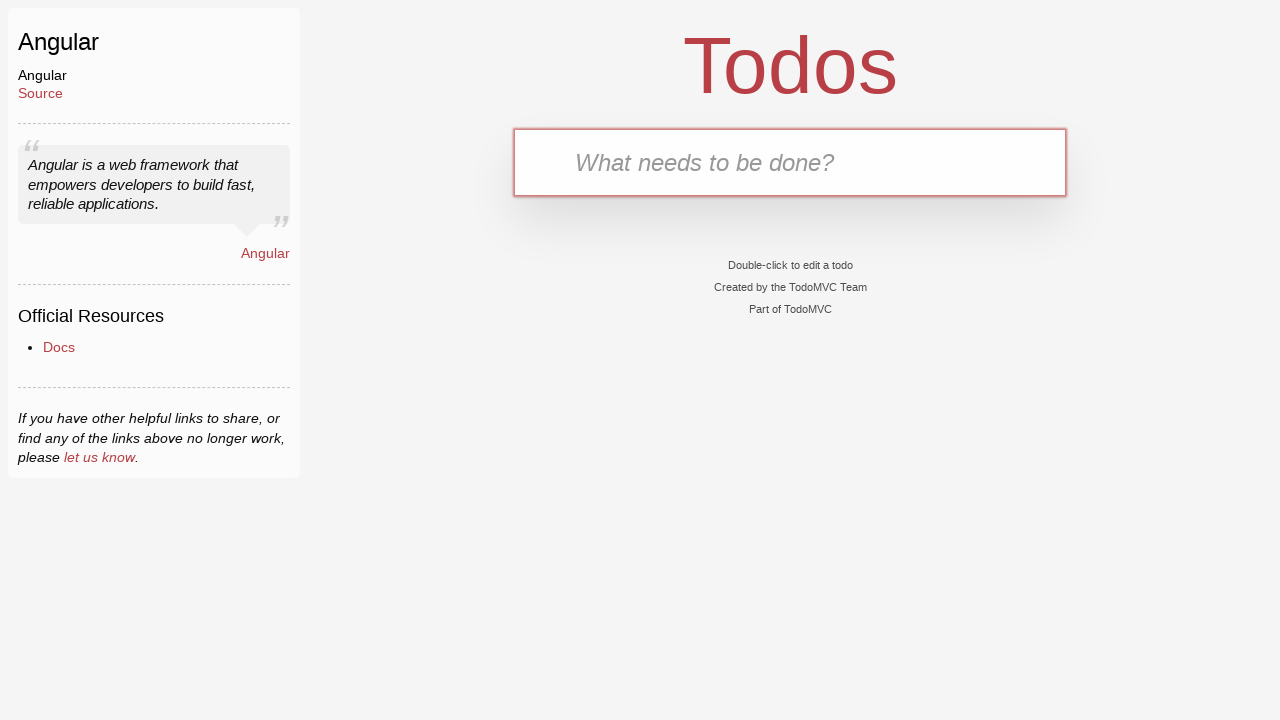

Filled new todo input field with 'buy milk' on .new-todo
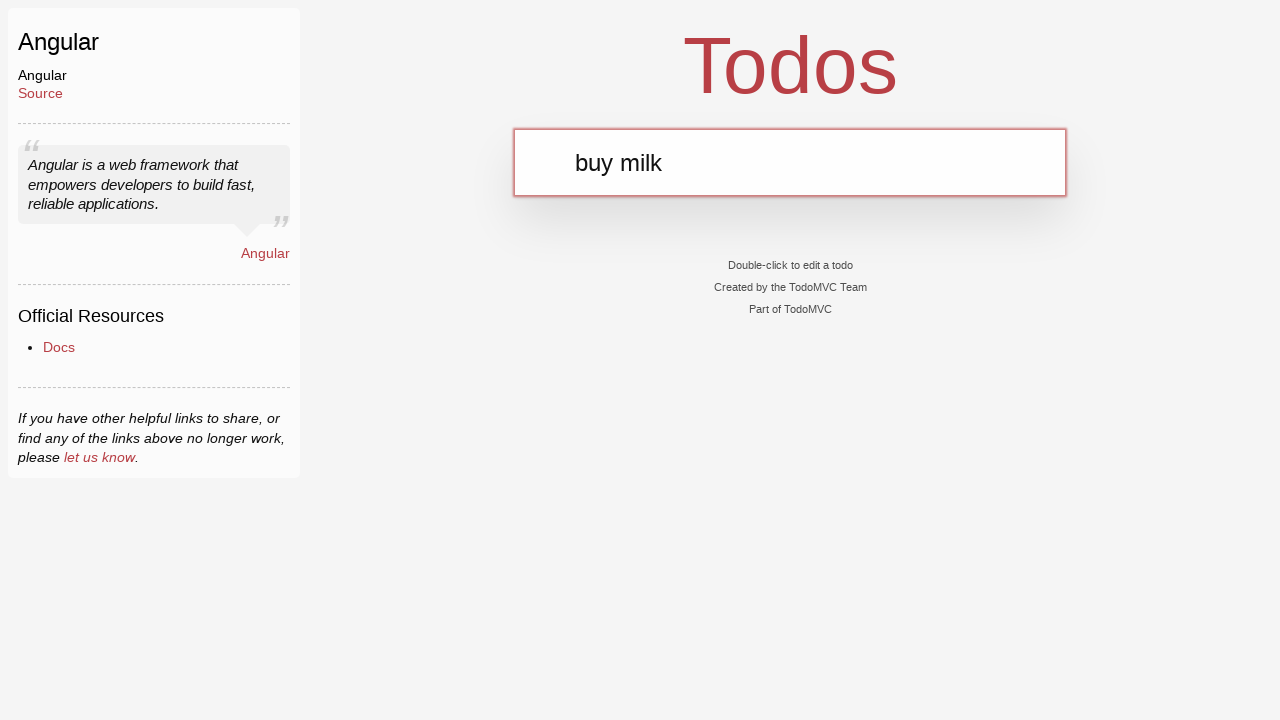

Pressed Enter to add the todo item on .new-todo
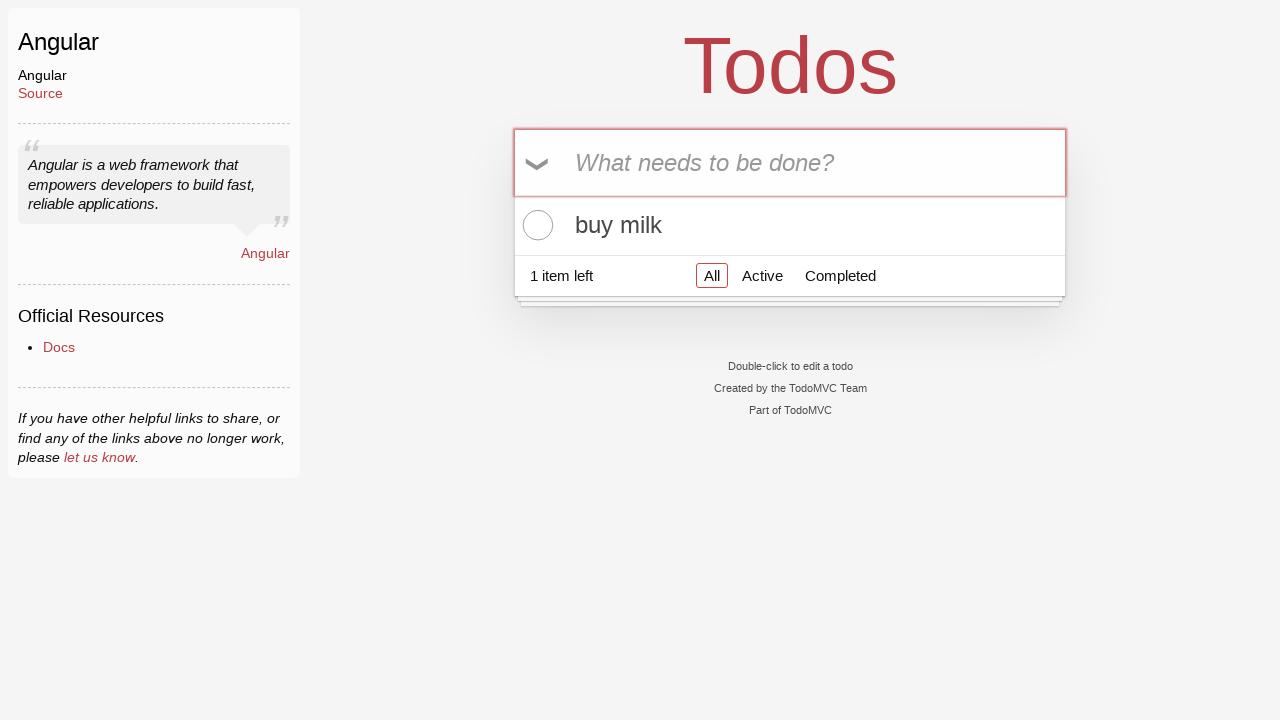

Todo item appeared in the list
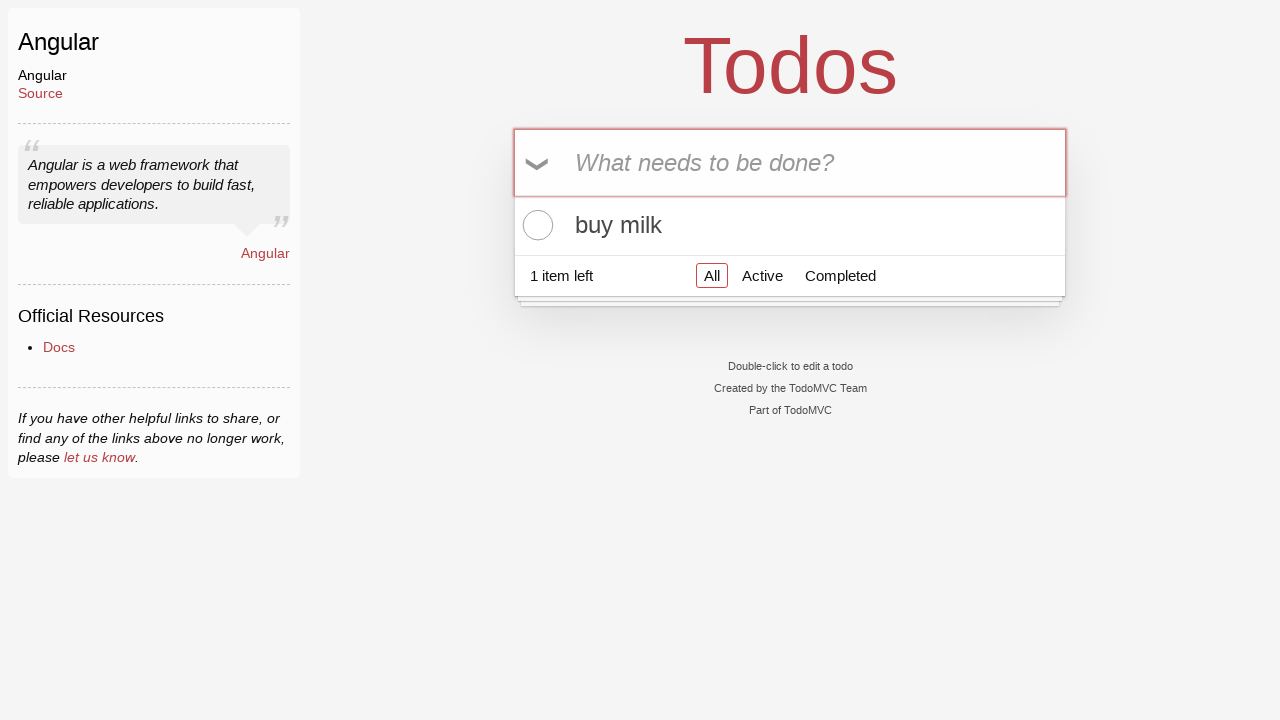

Clicked checkbox to mark todo as completed at (535, 225) on .todo-list li .toggle
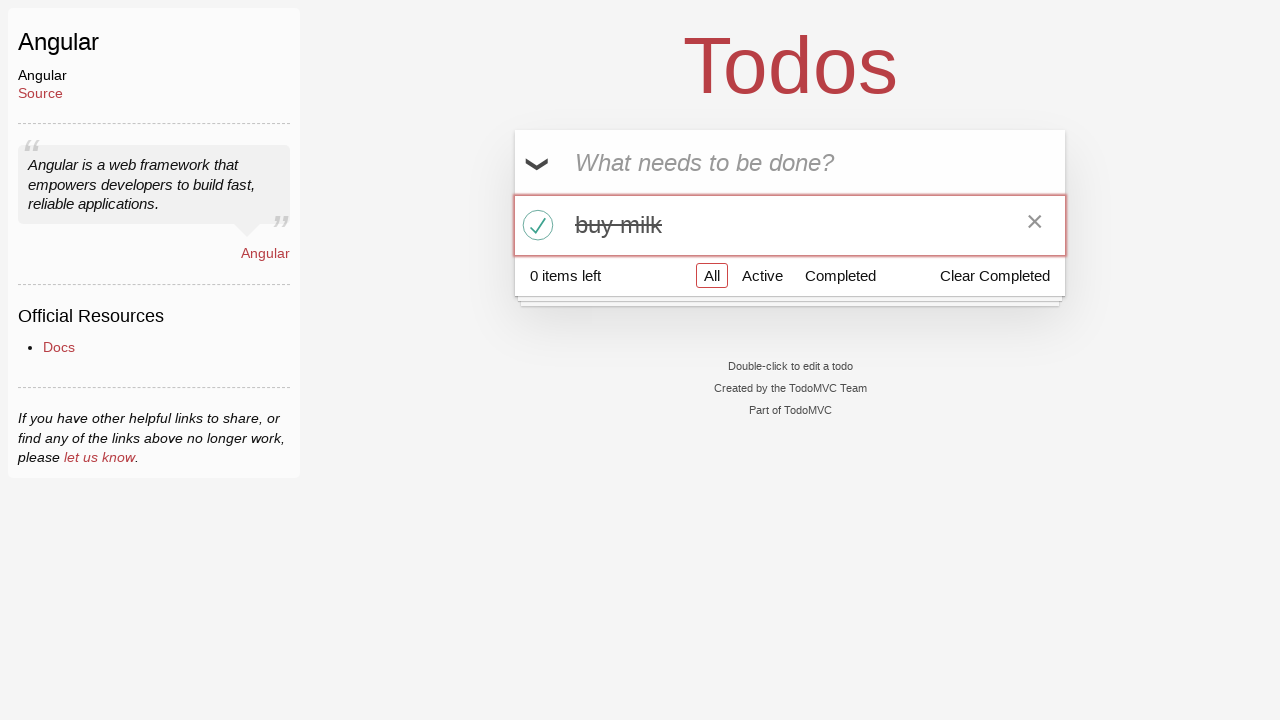

Verified that todo item is marked as completed
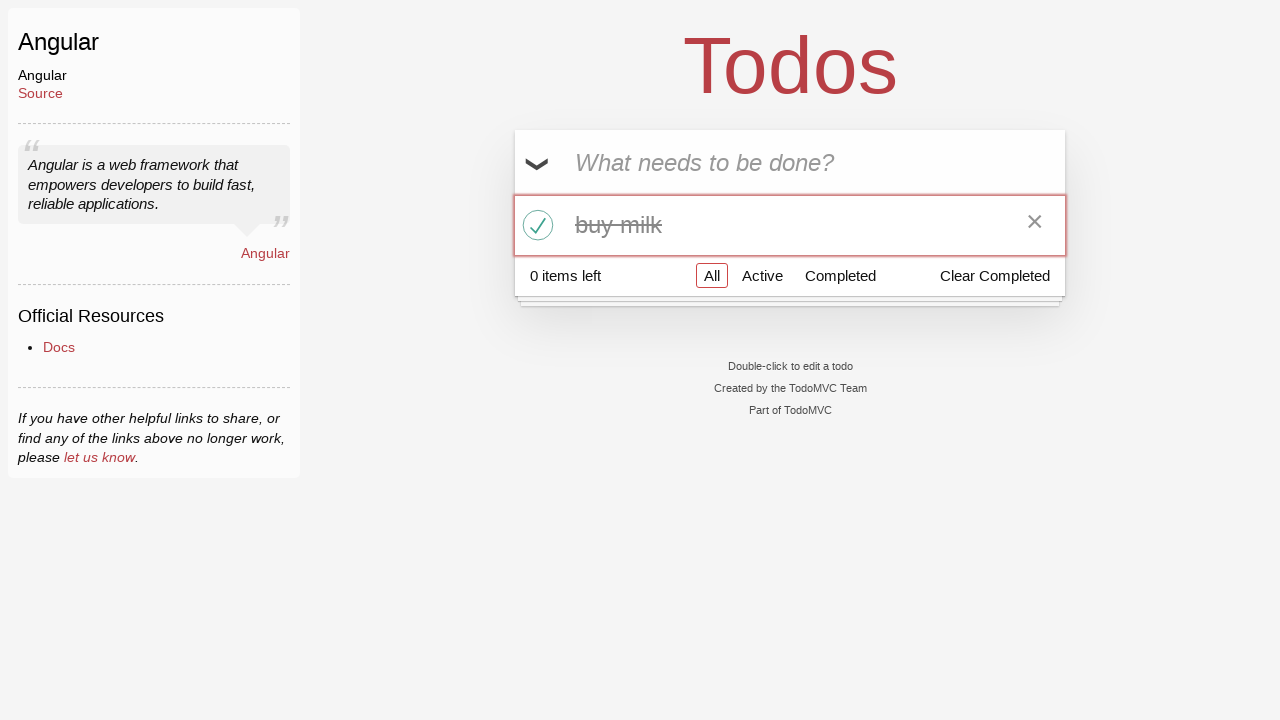

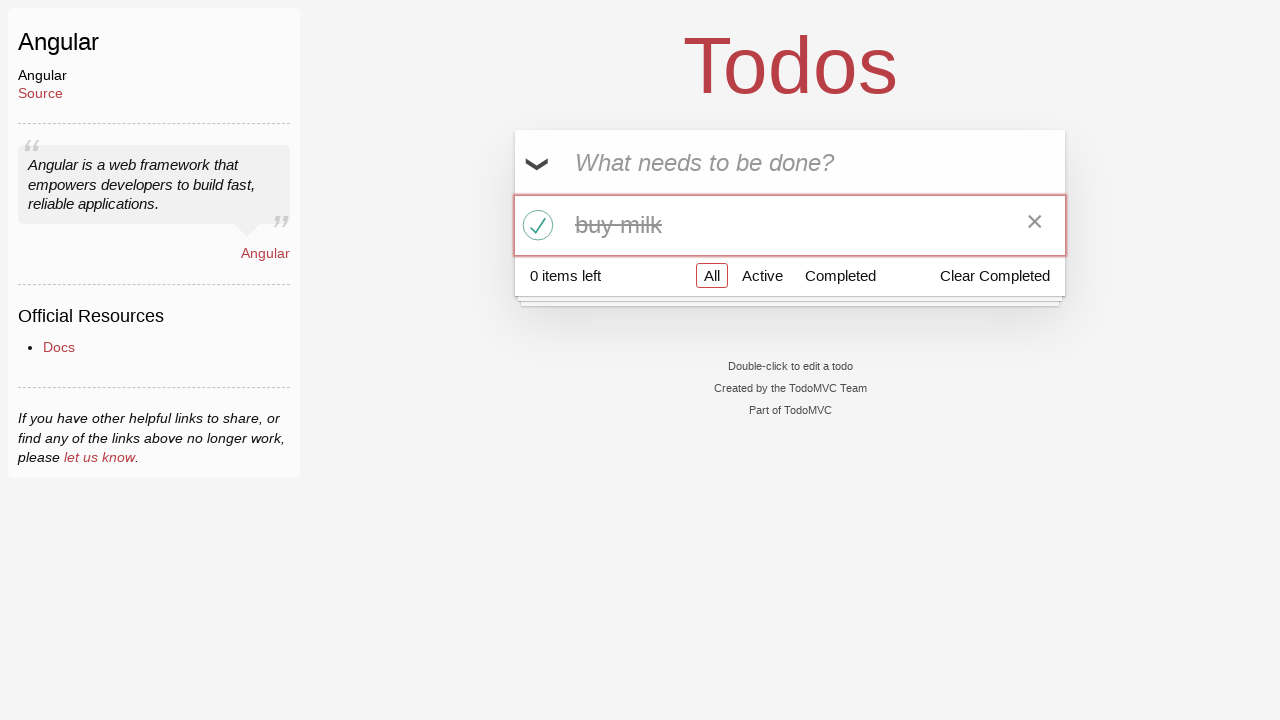